Tests clicking on an AJAX-loaded element after it appears on the page.

Starting URL: http://uitestingplayground.com/ajax

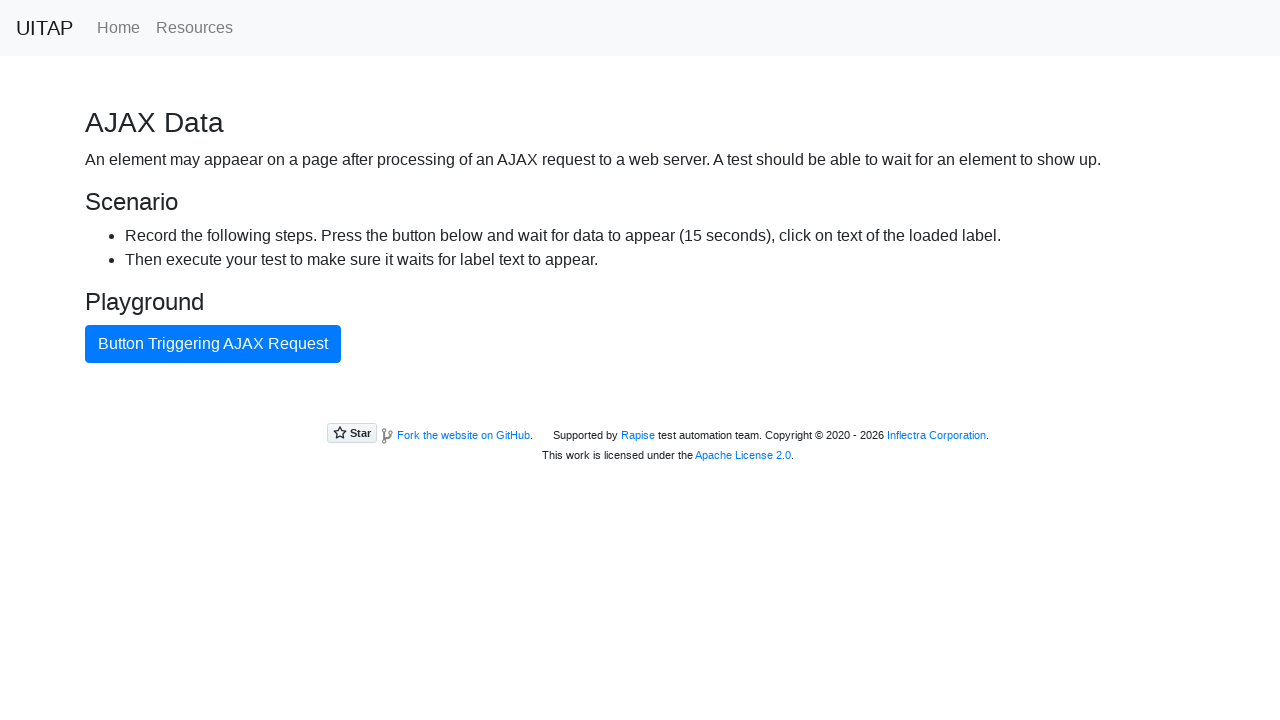

Clicked button triggering AJAX request at (213, 344) on internal:text="Button Triggering AJAX Request"i
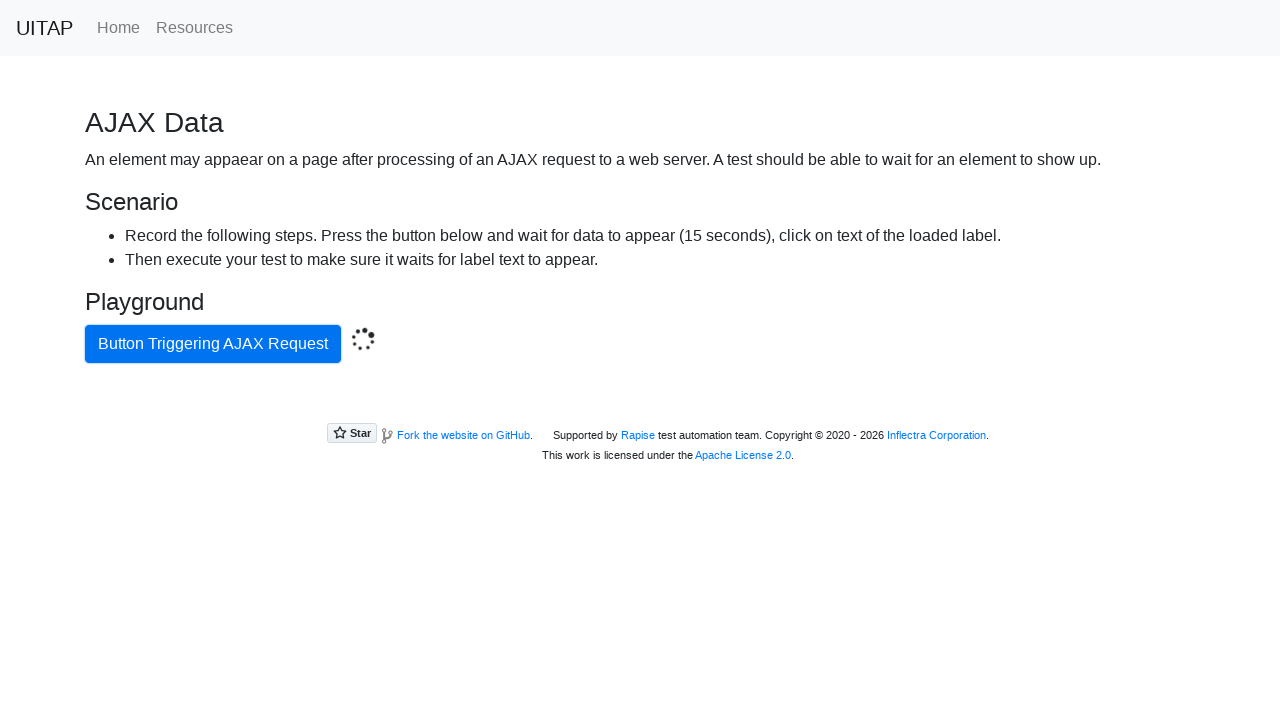

Located AJAX-loaded success element
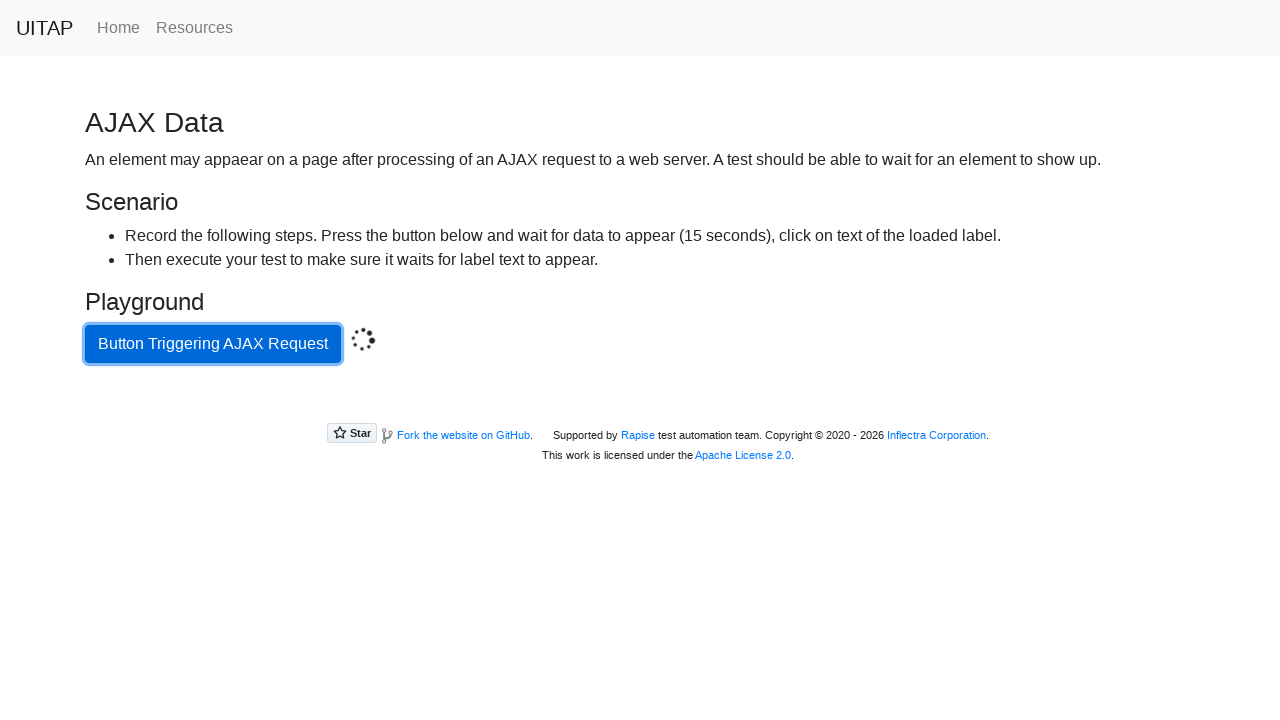

Clicked AJAX-loaded success element at (640, 405) on .bg-success
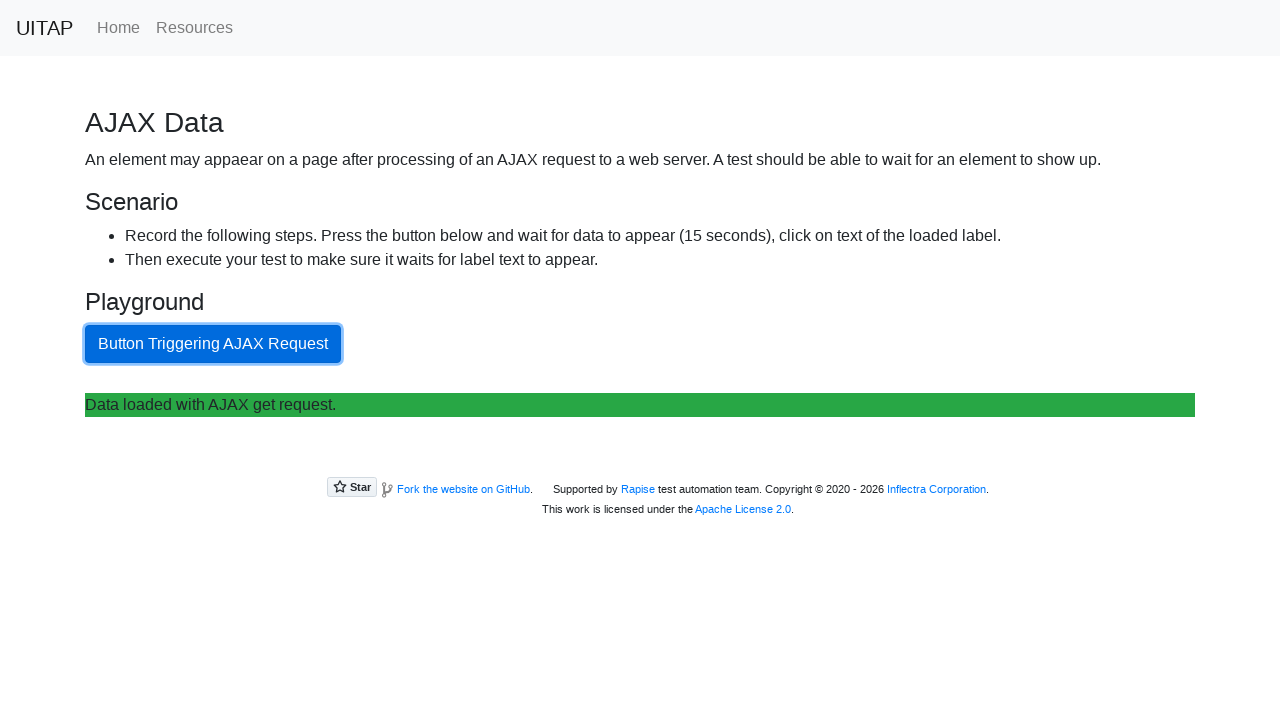

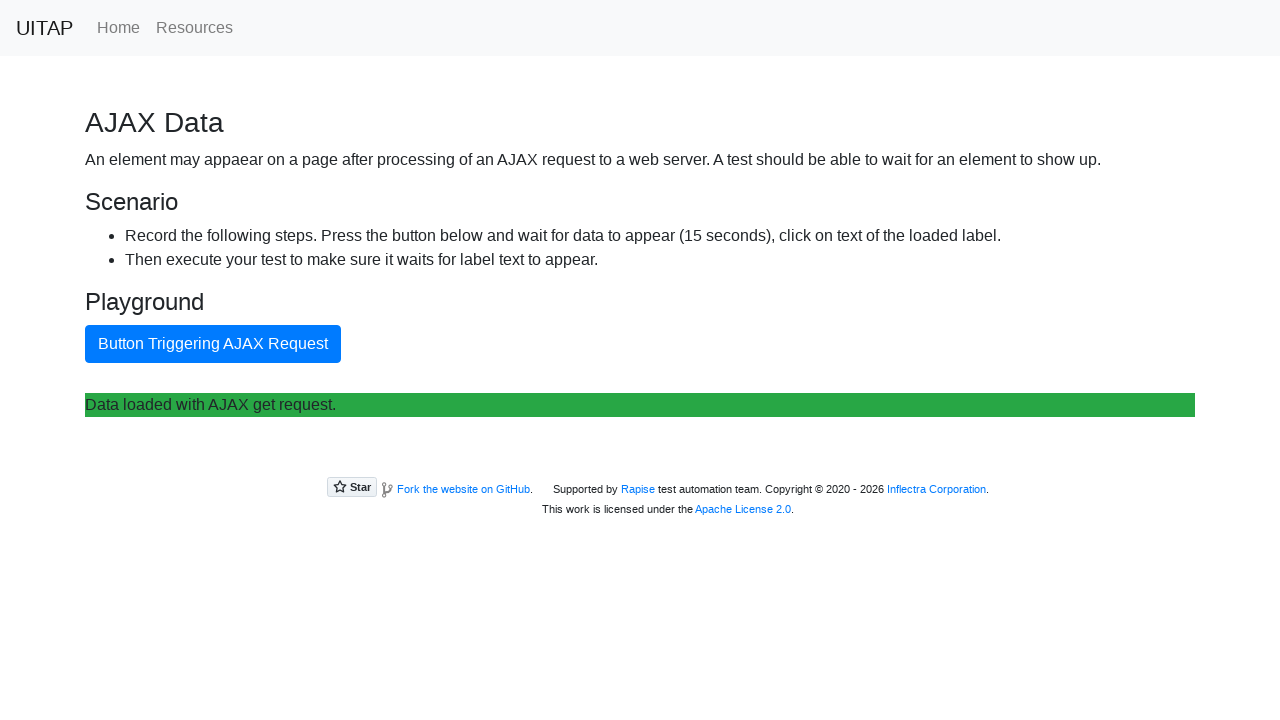